Tests the dynamic controls page by clicking the Remove button, waiting for the loading bar to disappear, and verifying the checkbox is removed and "It's gone!" message appears.

Starting URL: https://practice.cydeo.com/dynamic_controls

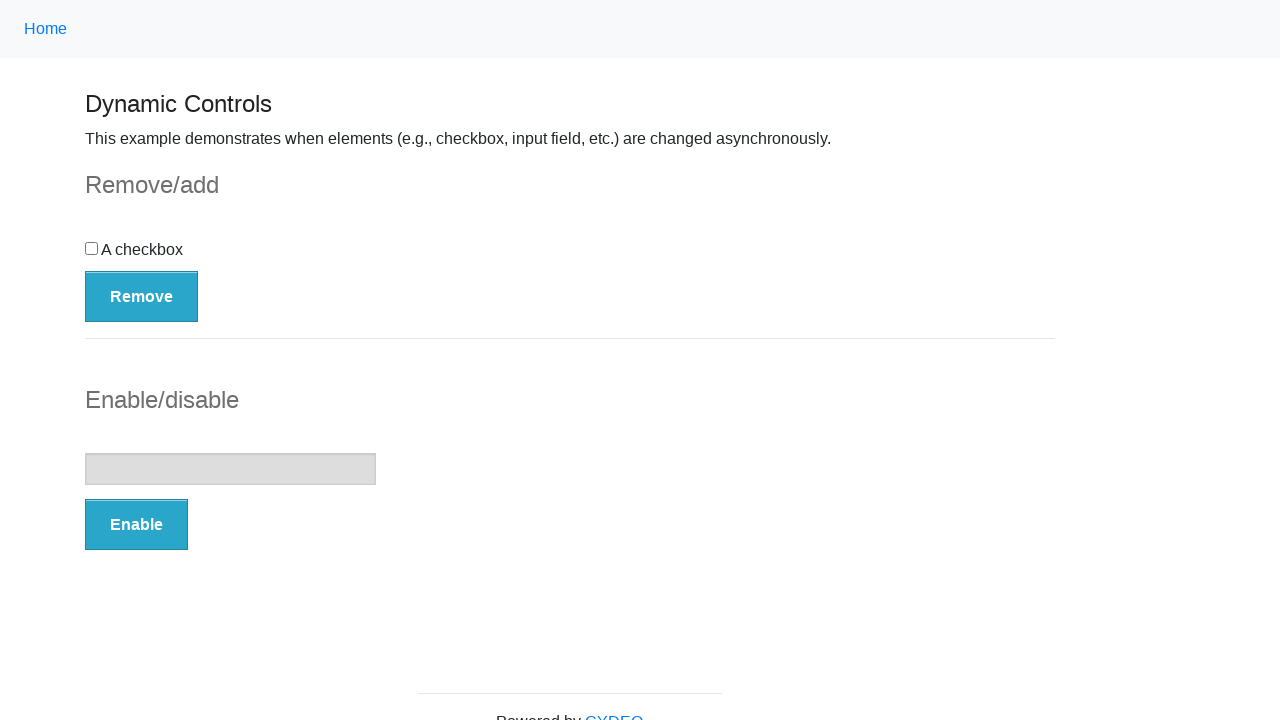

Clicked the Remove button at (142, 296) on button:has-text('Remove')
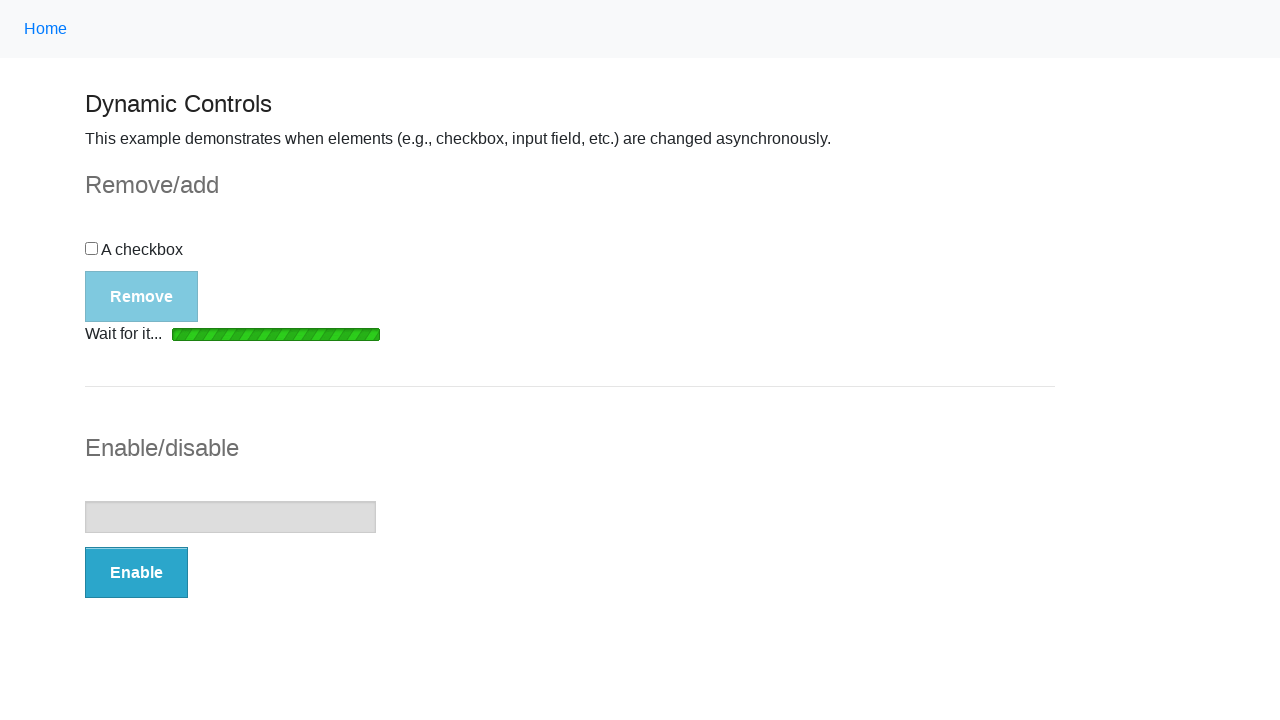

Waited for loading bar to disappear
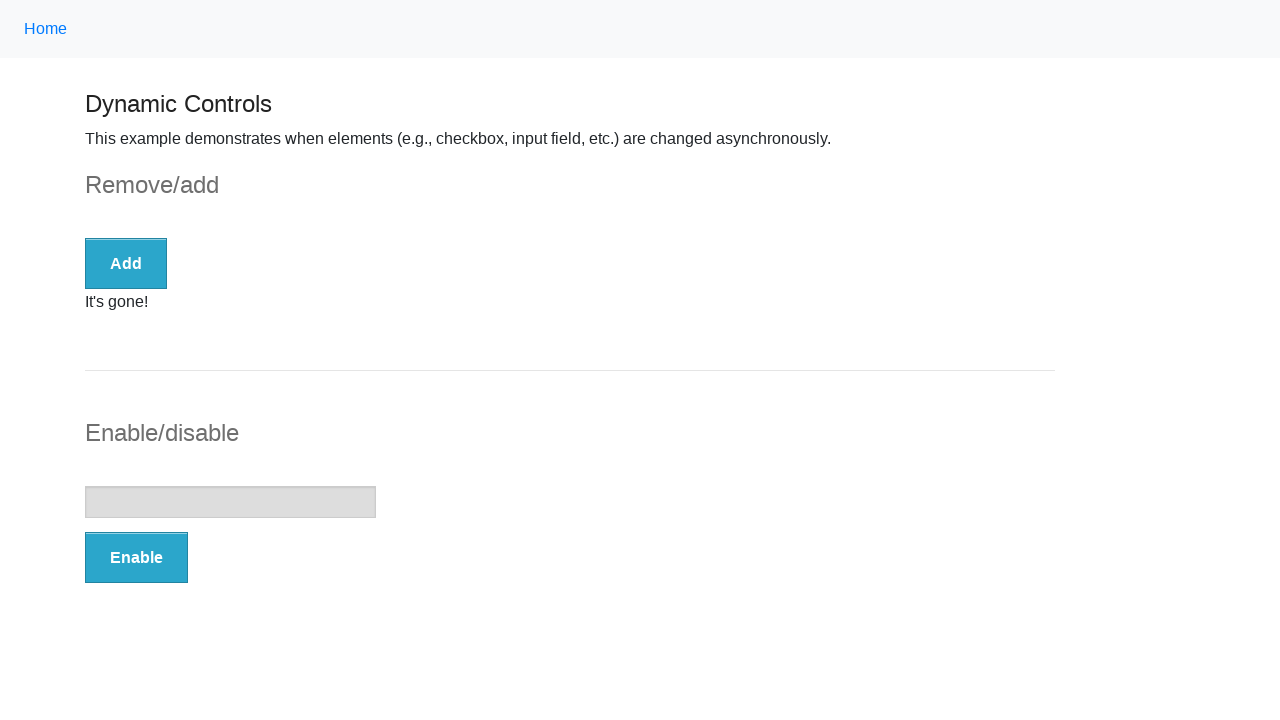

Verified checkbox is no longer displayed
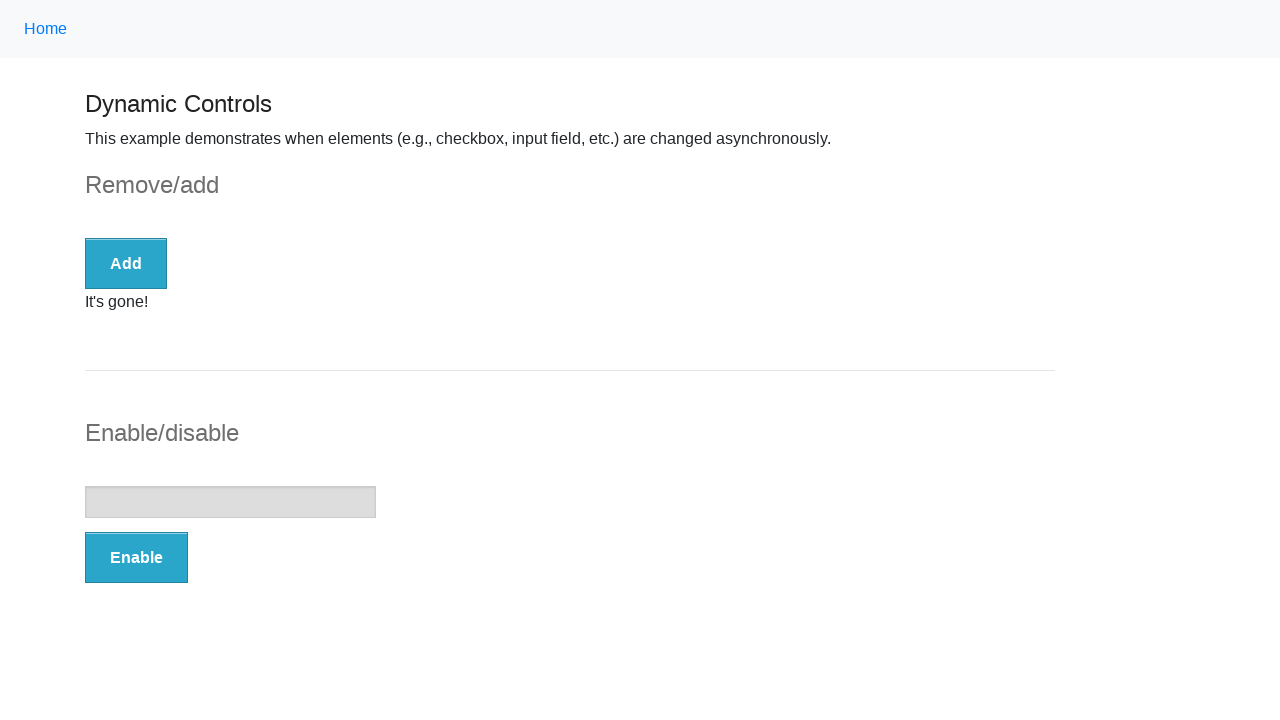

Verified 'It's gone!' message appeared
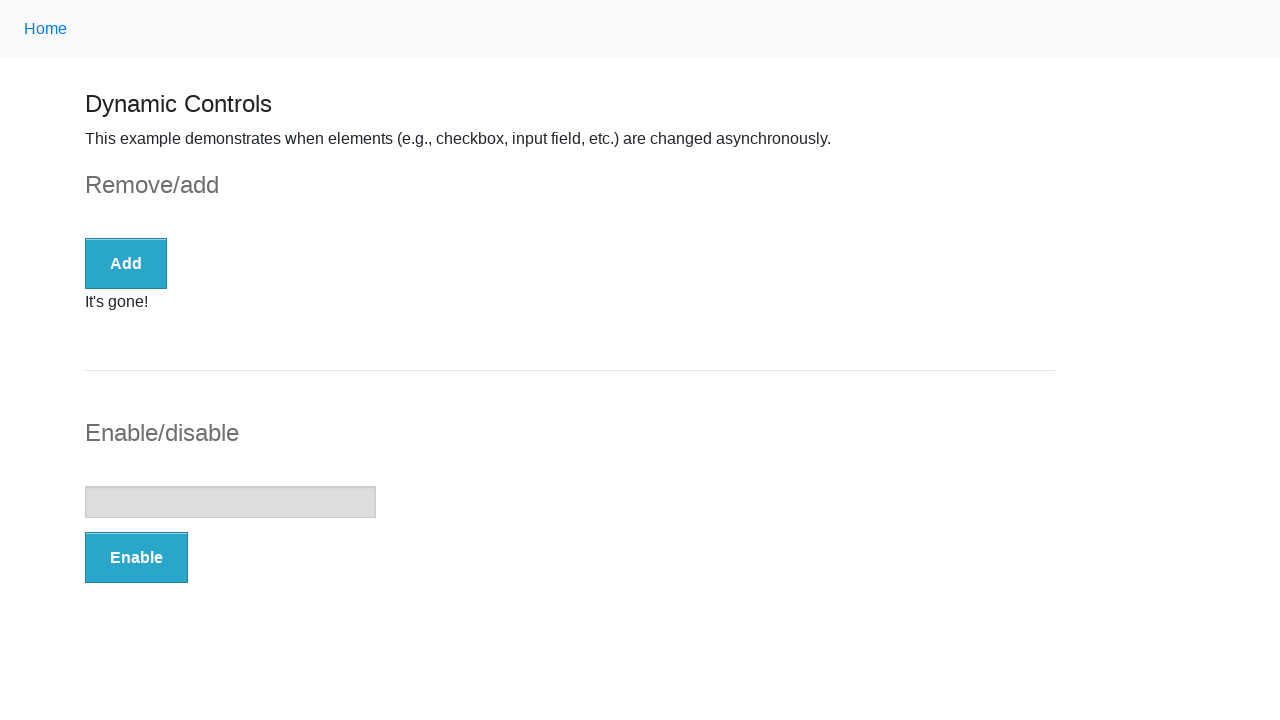

Retrieved message text: 'It's gone!'
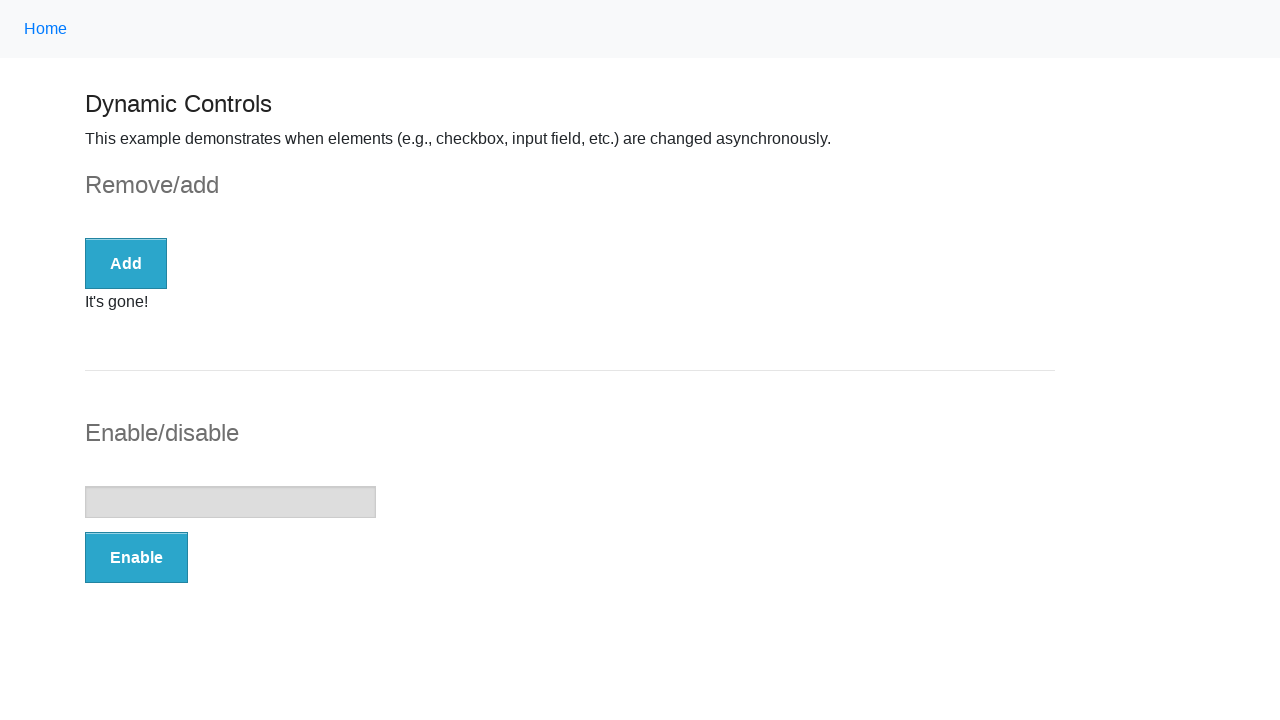

Assertion passed: 'It's gone!' message confirmed
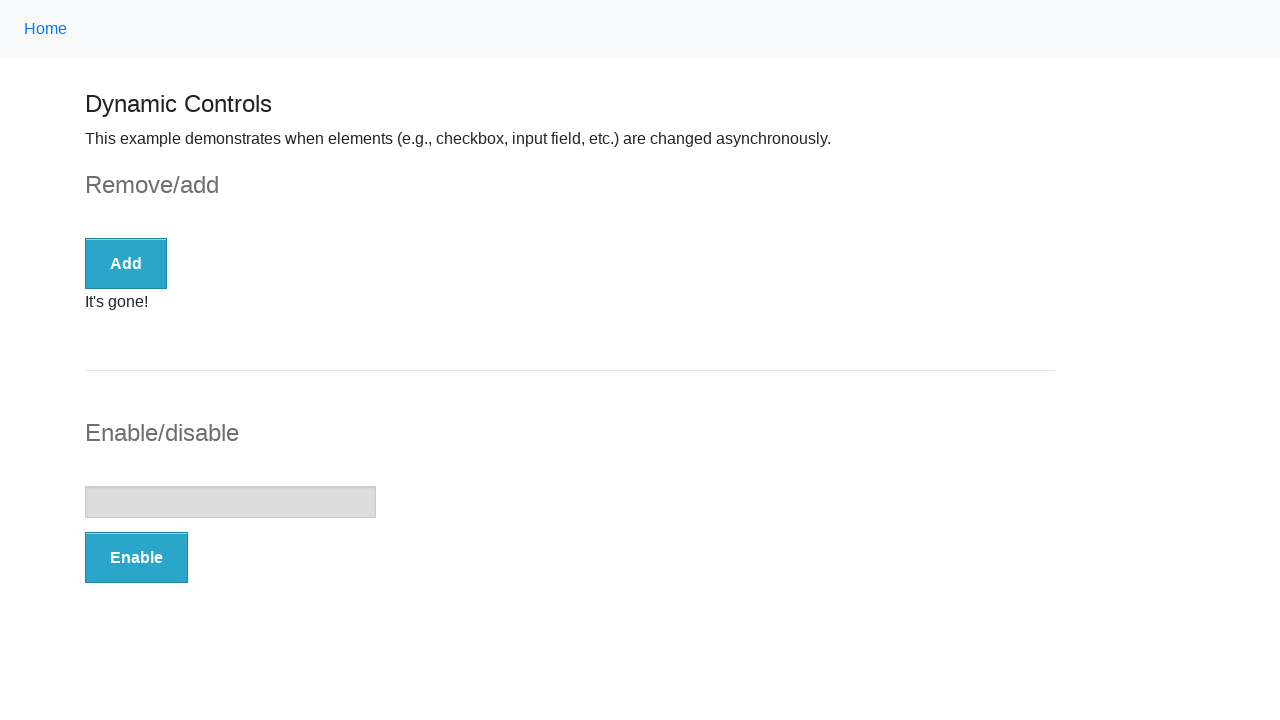

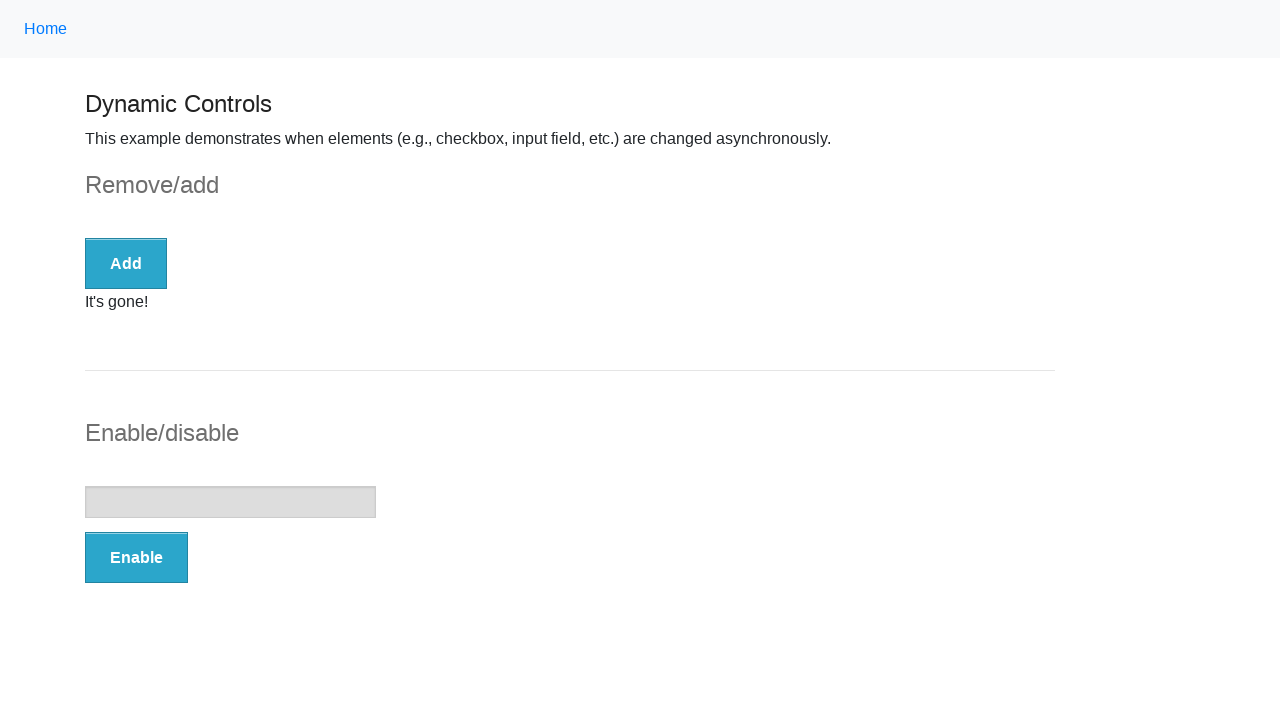